Tests dropdown select functionality by selecting options using different methods: by visible text, by index, and by value

Starting URL: https://v1.training-support.net/selenium/selects

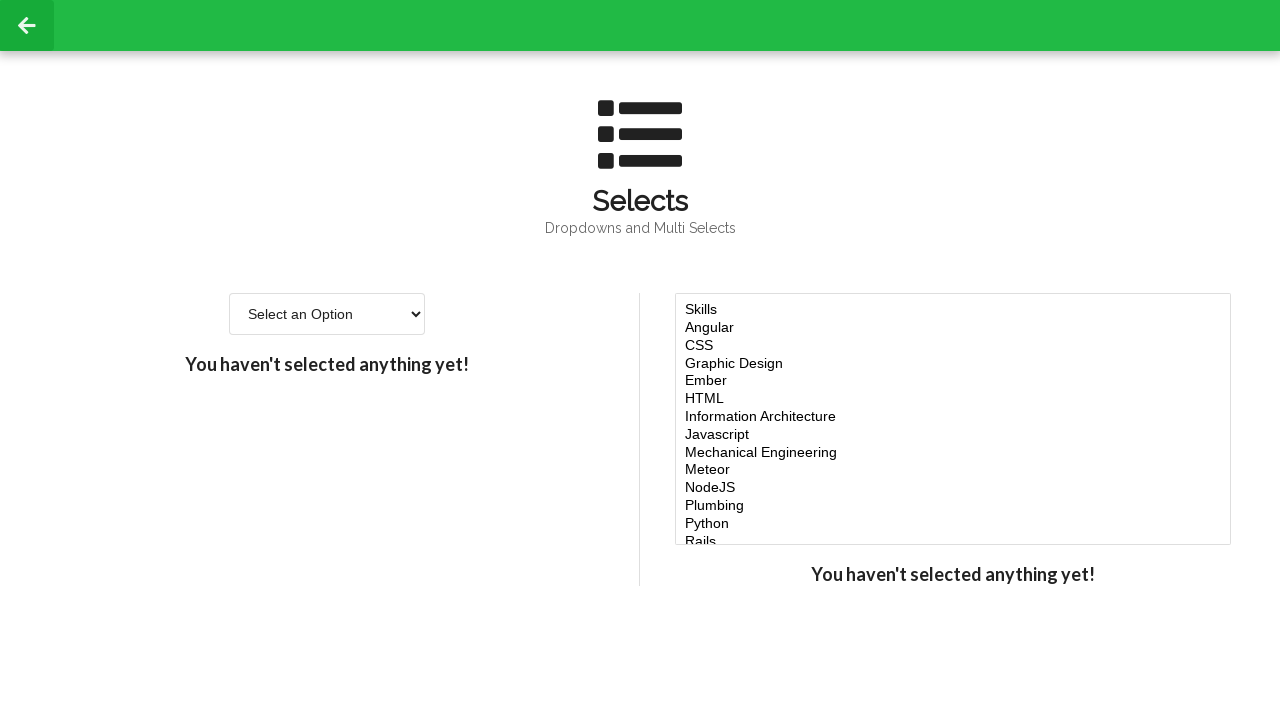

Selected 'Option 2' from dropdown by visible text on #single-select
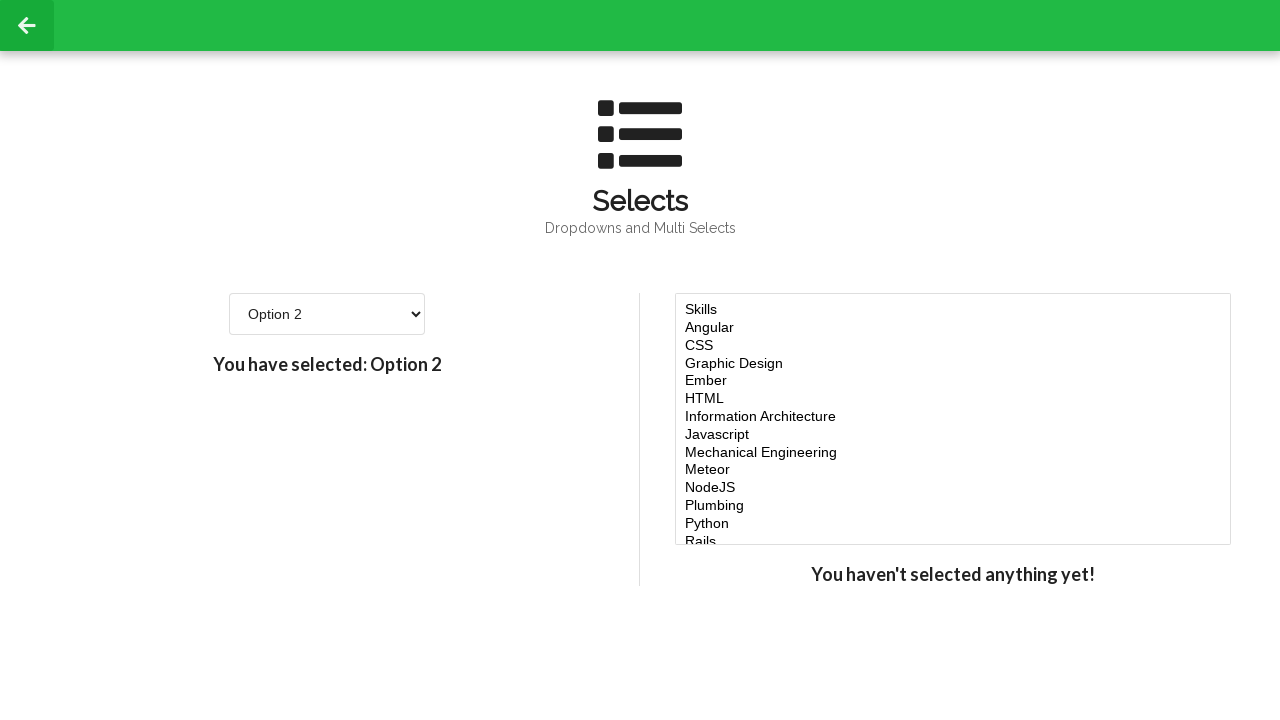

Selected option at index 3 (4th option) from dropdown on #single-select
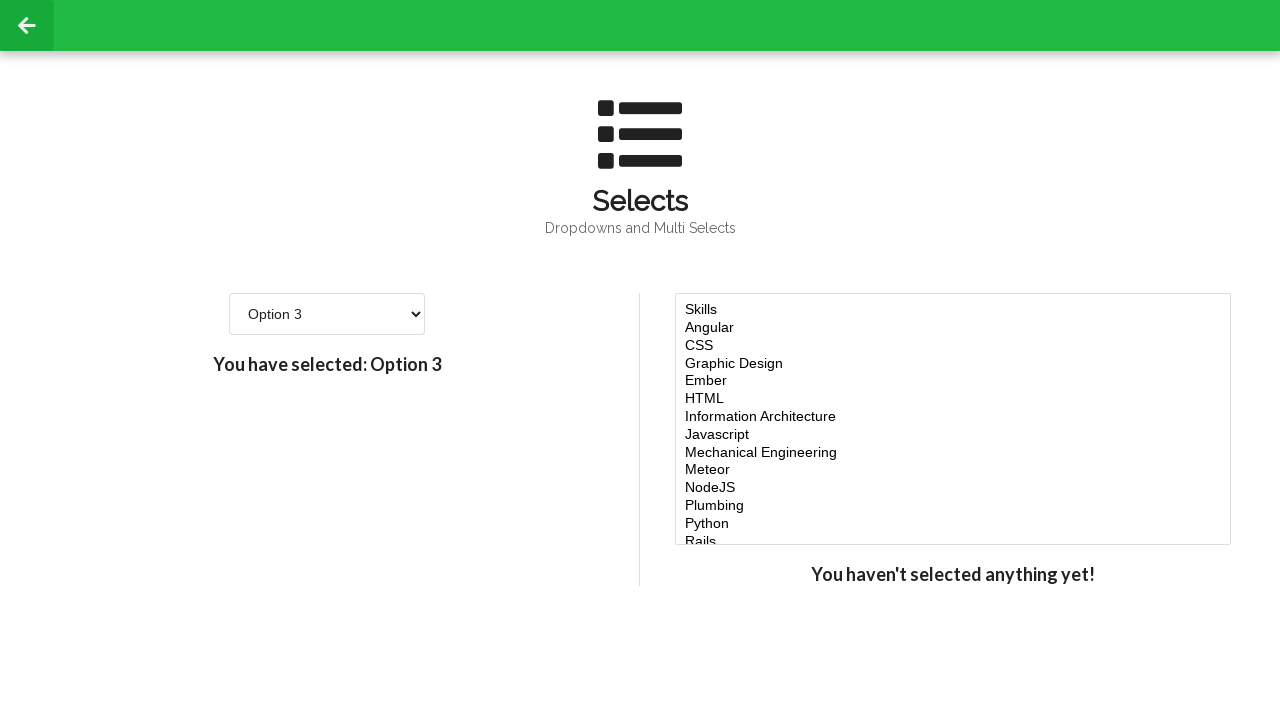

Selected option with value '4' from dropdown on #single-select
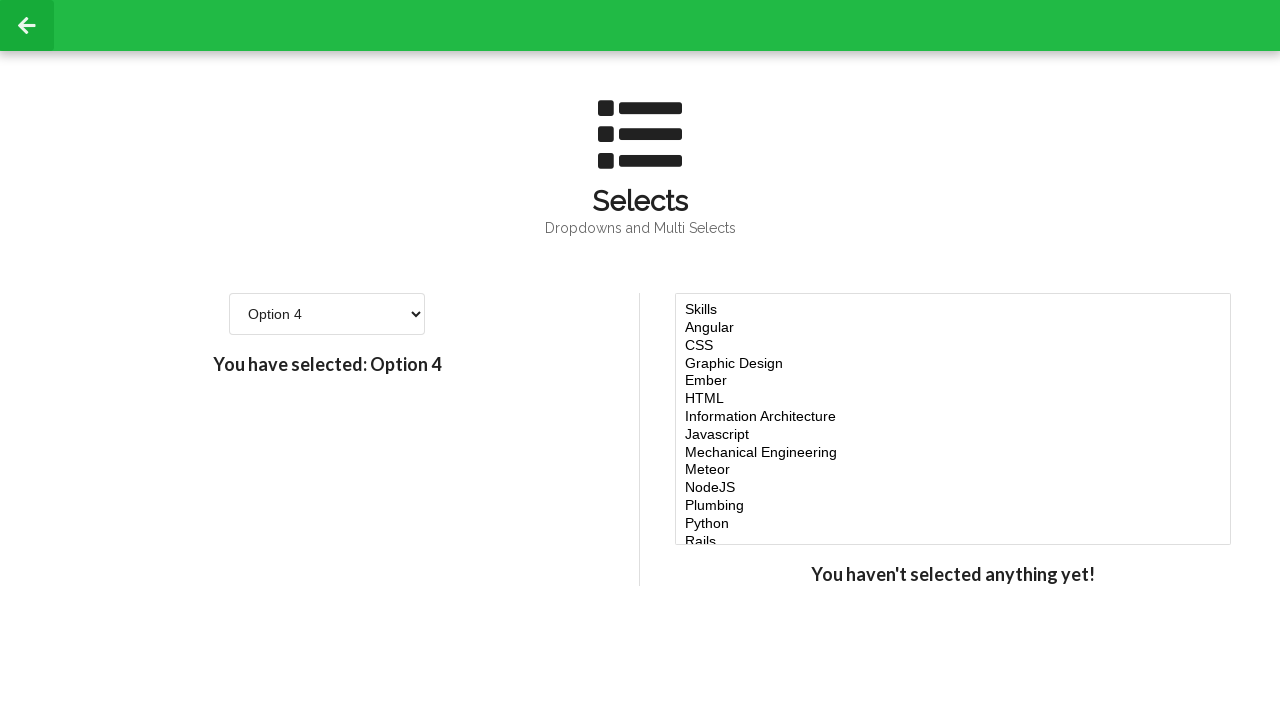

Verified dropdown element is still visible
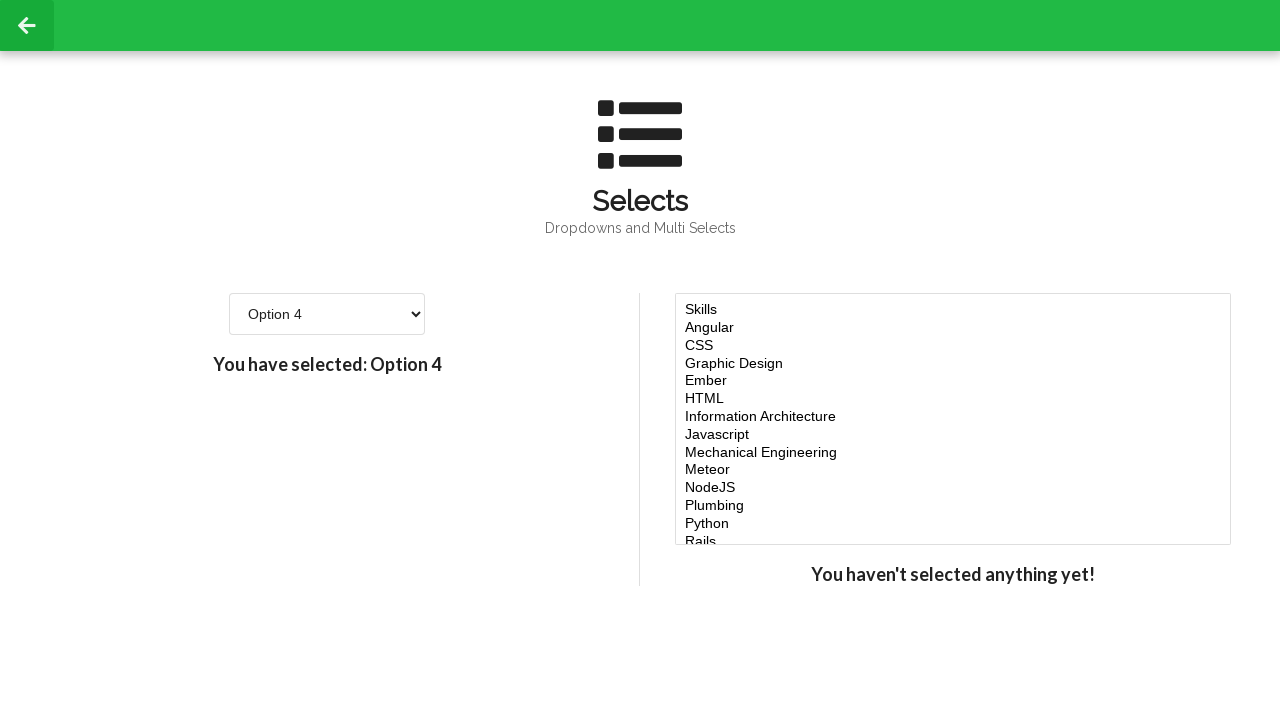

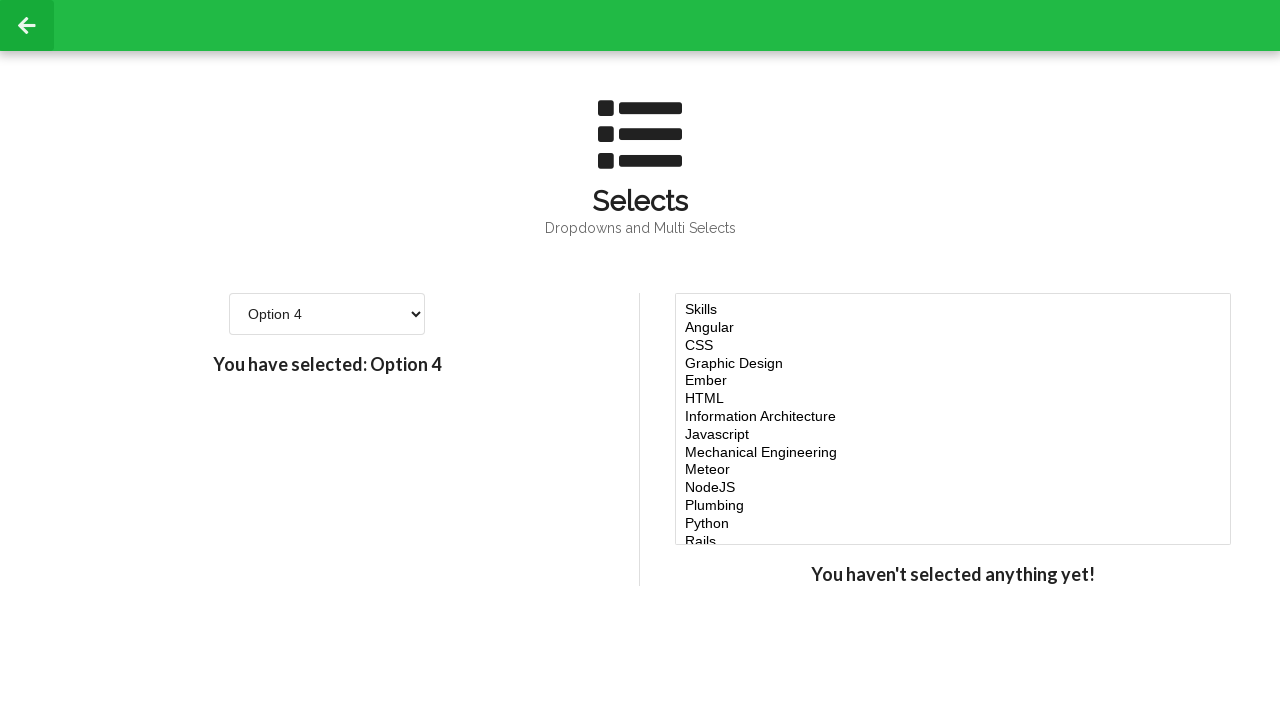